Navigates through the JKK (Tokyo Metropolitan Housing Supply Corporation) website, starting from the homepage, progressing through portal and index pages, then handling intermediate relay pages with "こちら" (here) links to reach the property listing page.

Starting URL: https://jhomes.to-kousya.or.jp/

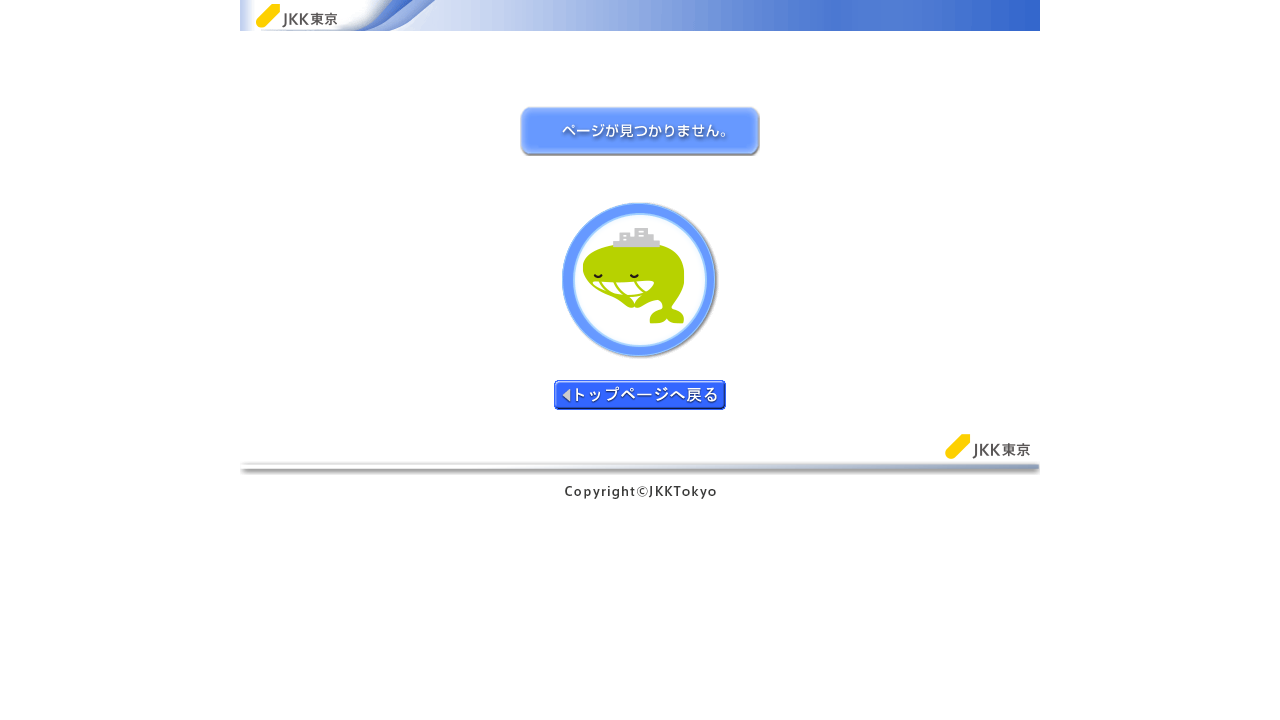

Set default navigation timeout to 120 seconds
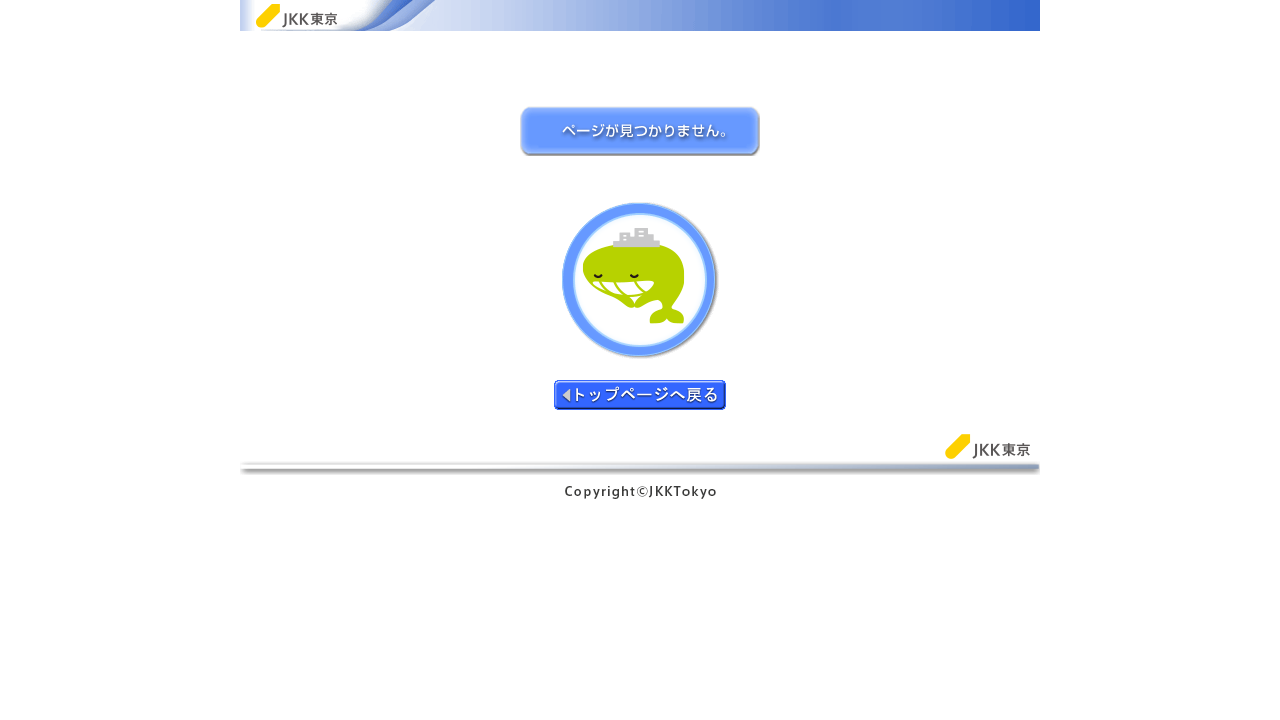

Set default timeout to 120 seconds
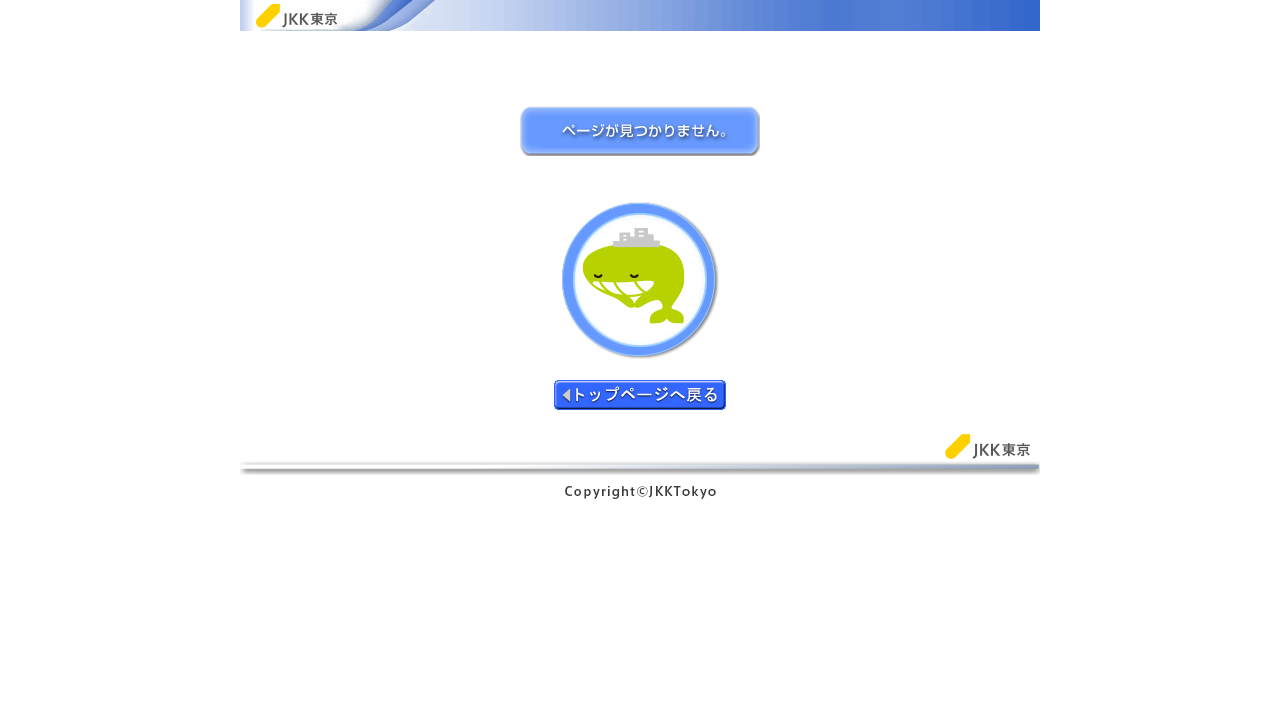

Checked homepage for apology/error pages
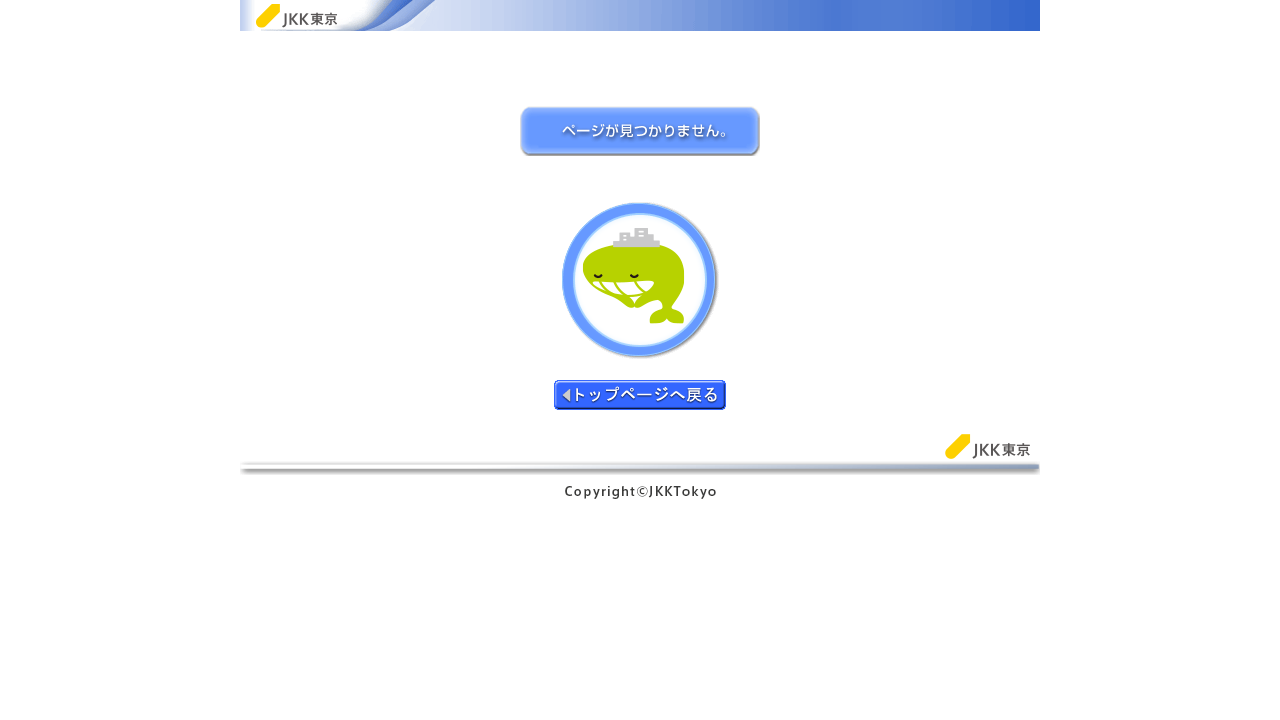

Navigated to portal page
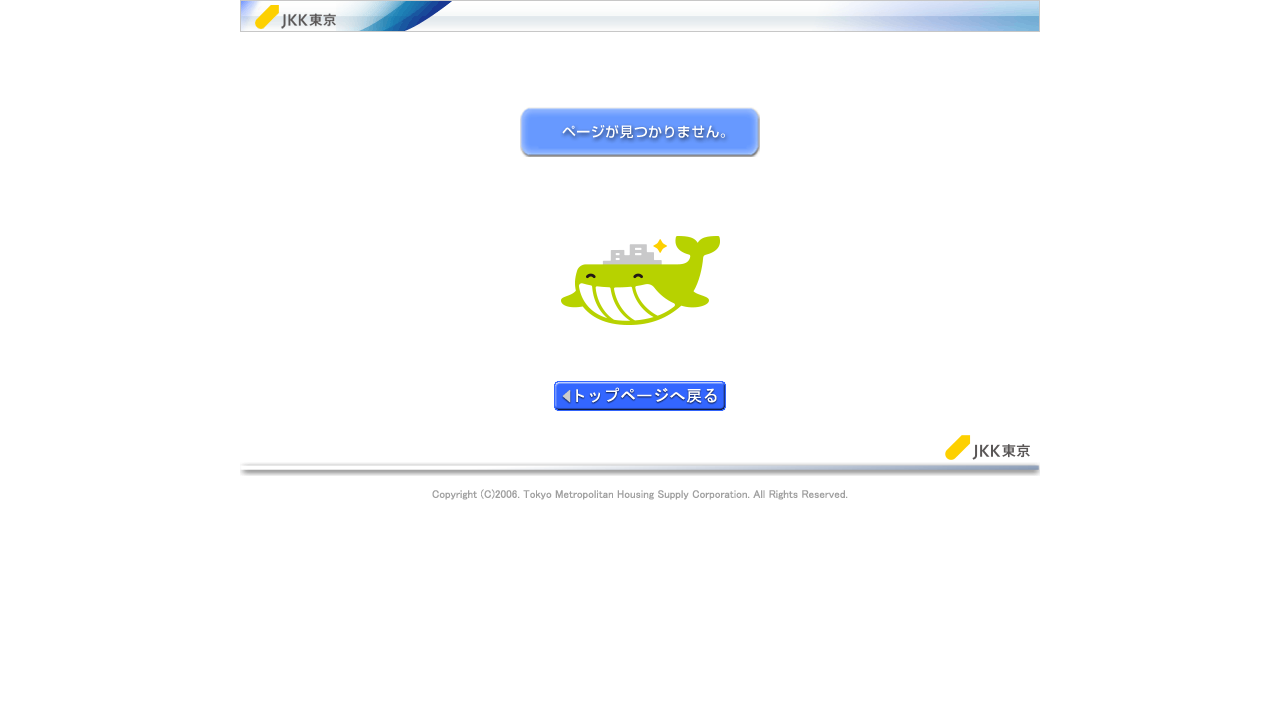

Recovered from apology page if needed after portal navigation
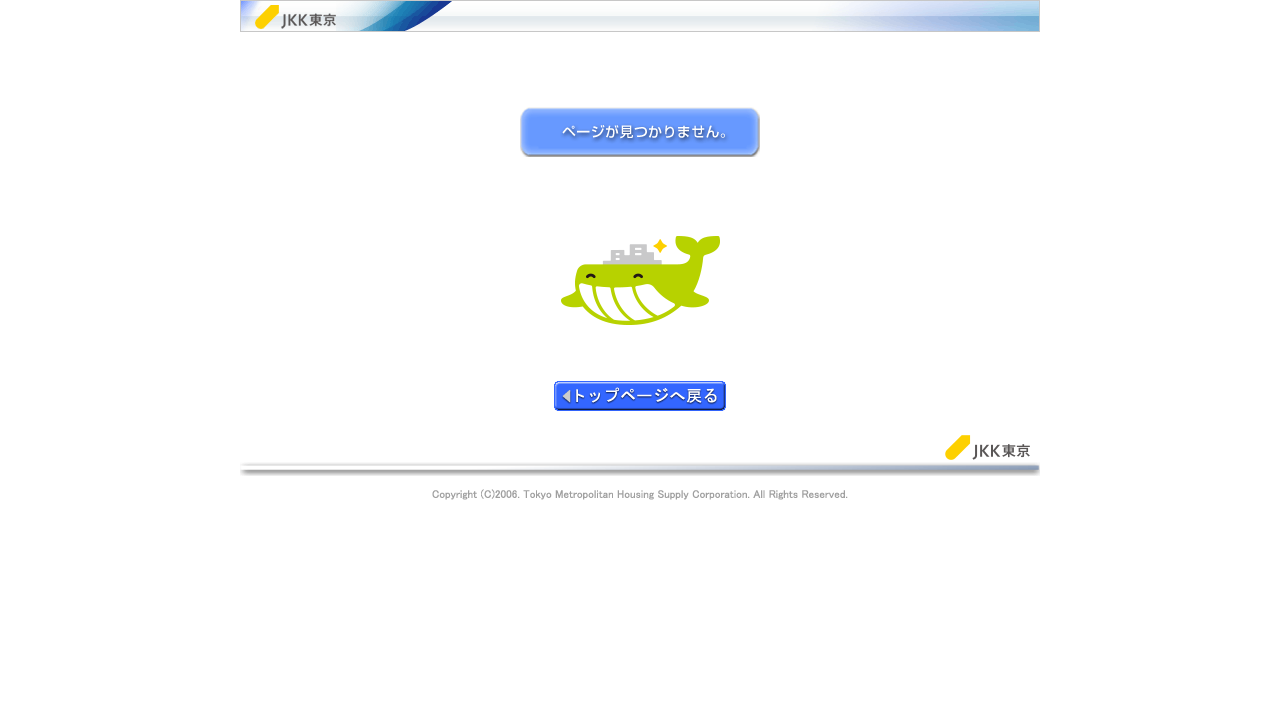

Navigated to index page
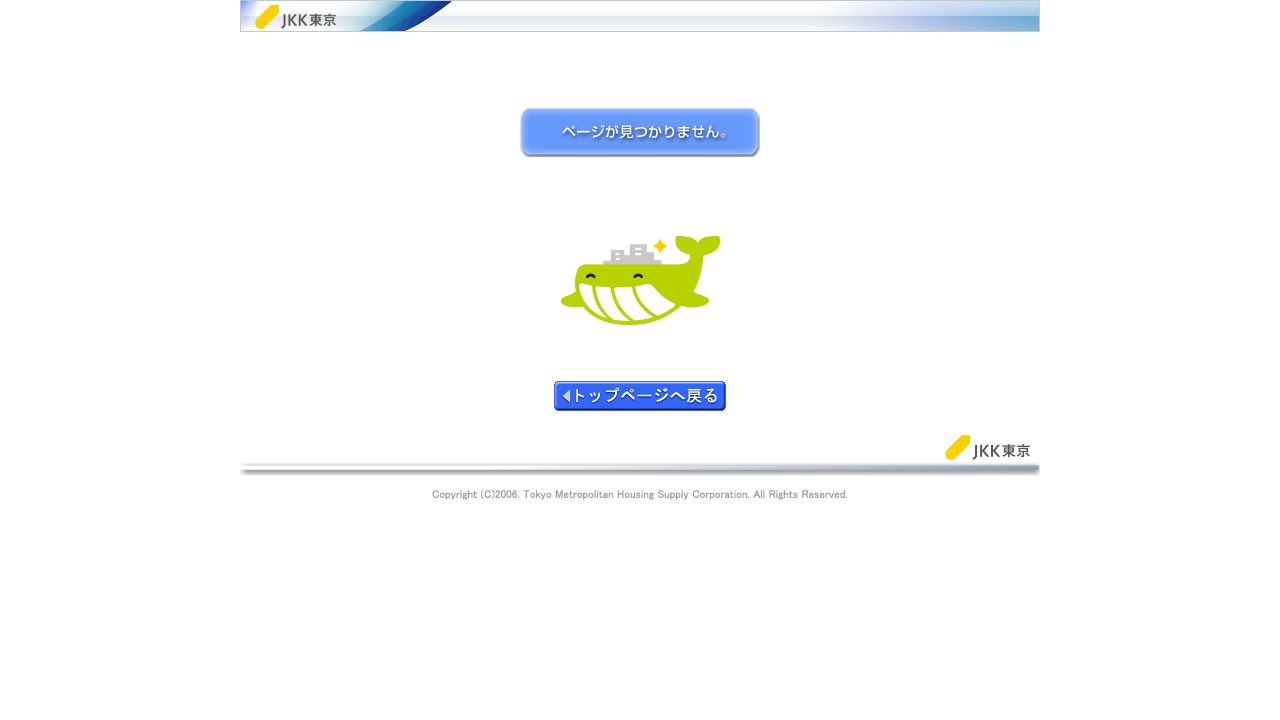

Recovered from apology page if needed after index navigation
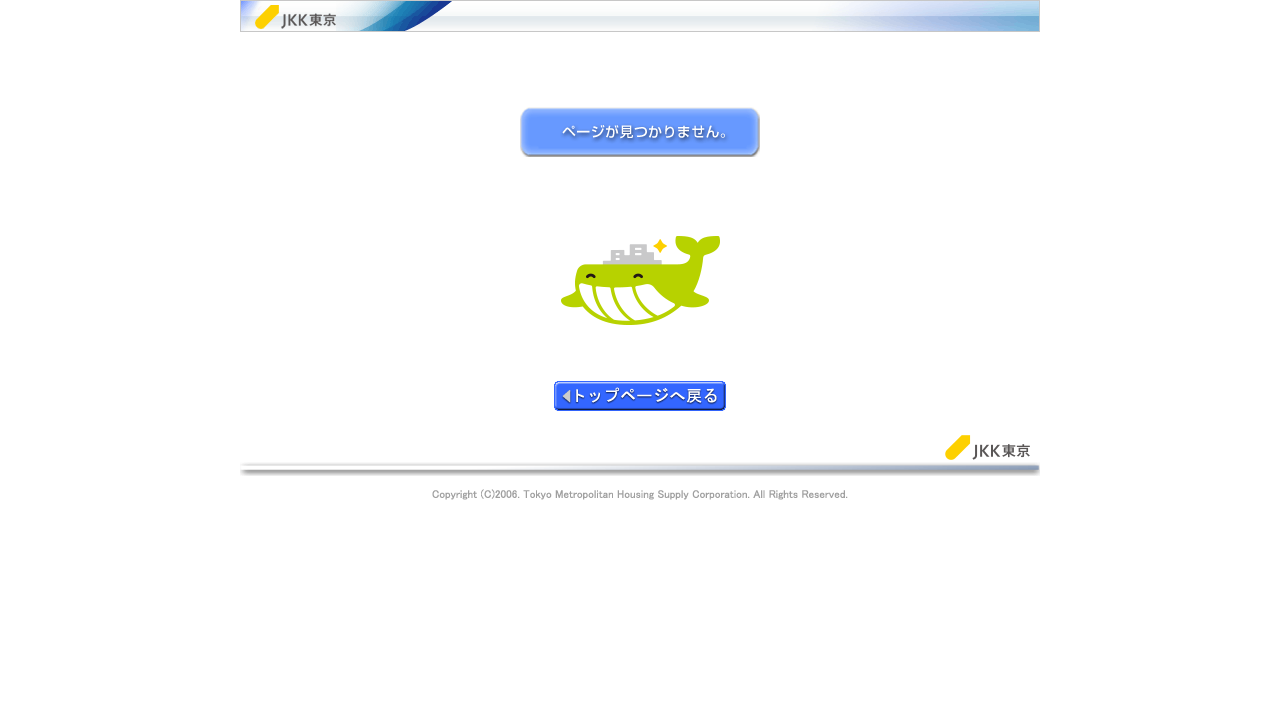

Navigated to frameset/service page
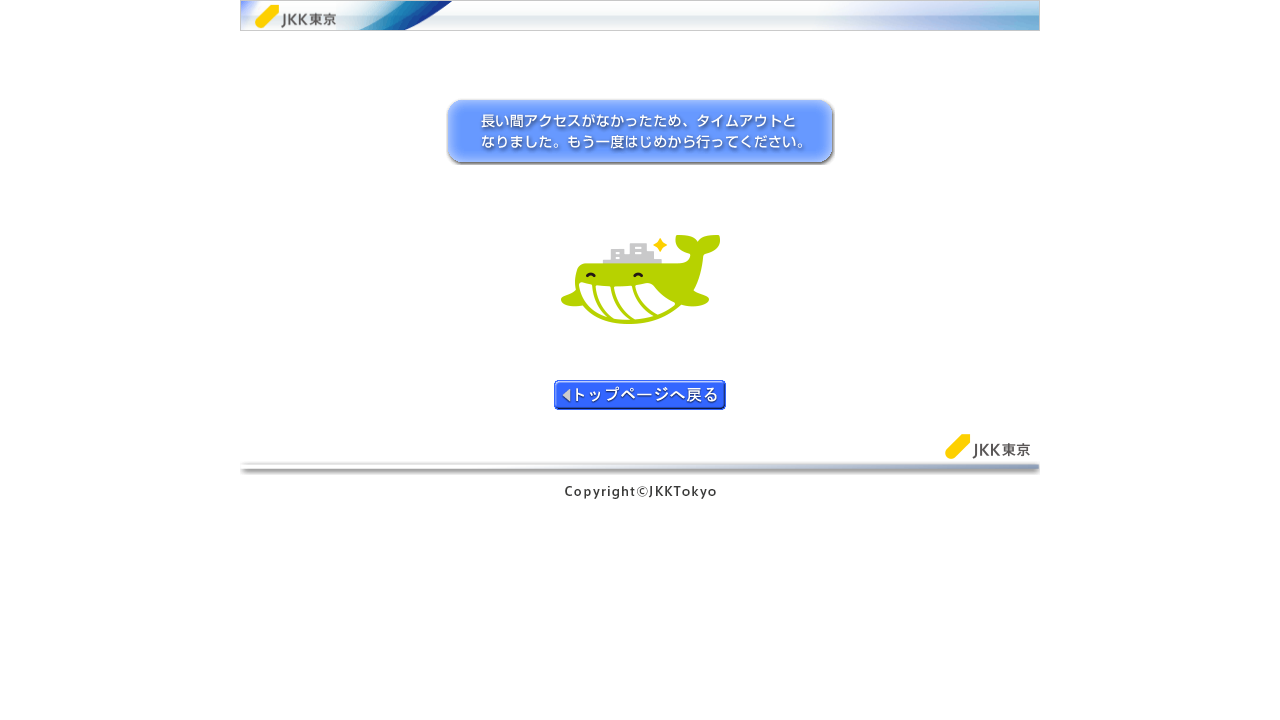

Recovered from apology page if needed after frameset navigation
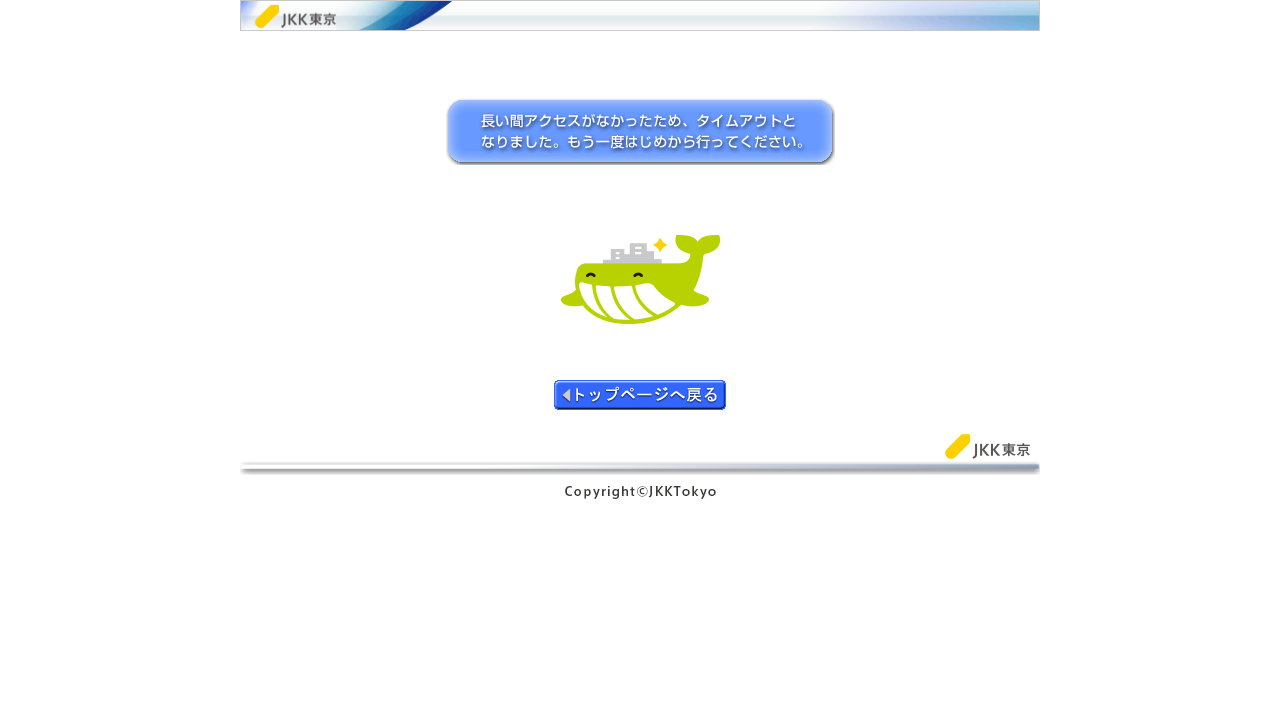

Navigated to StartInit page with referer
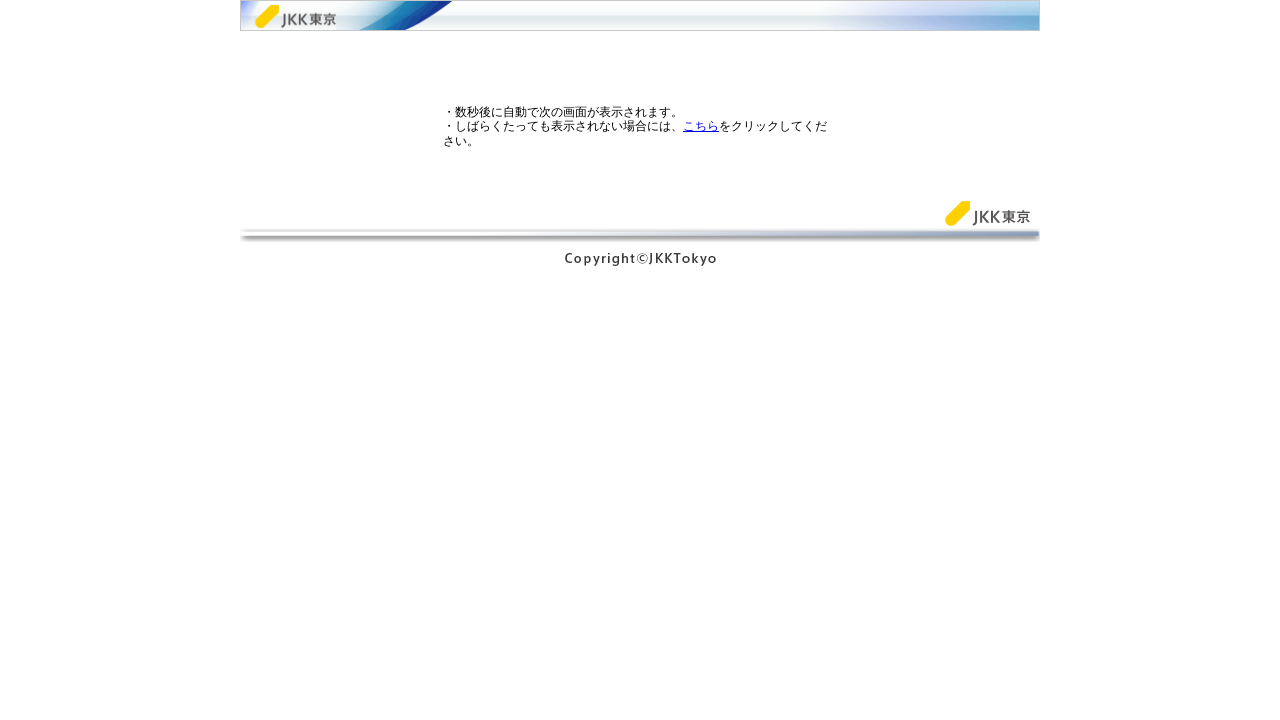

Clicked 'こちら' link and navigated to relay page (round 1)
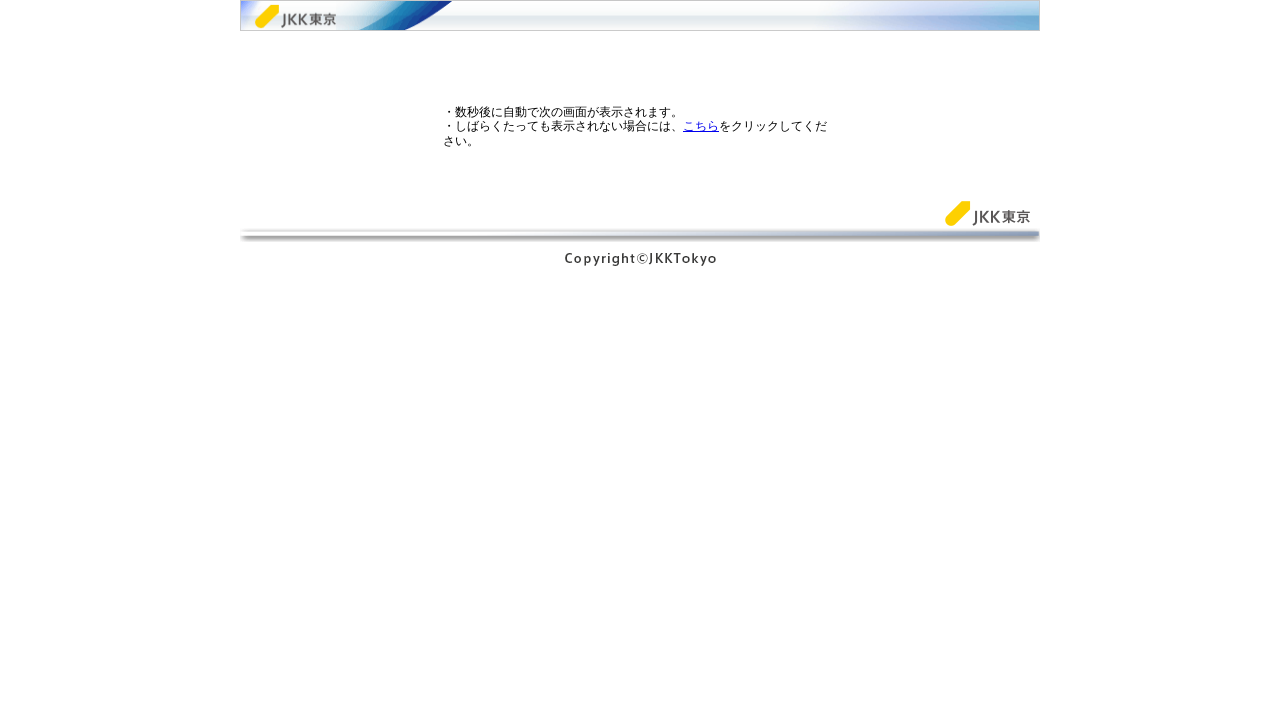

Waited 700ms for page to stabilize after relay navigation
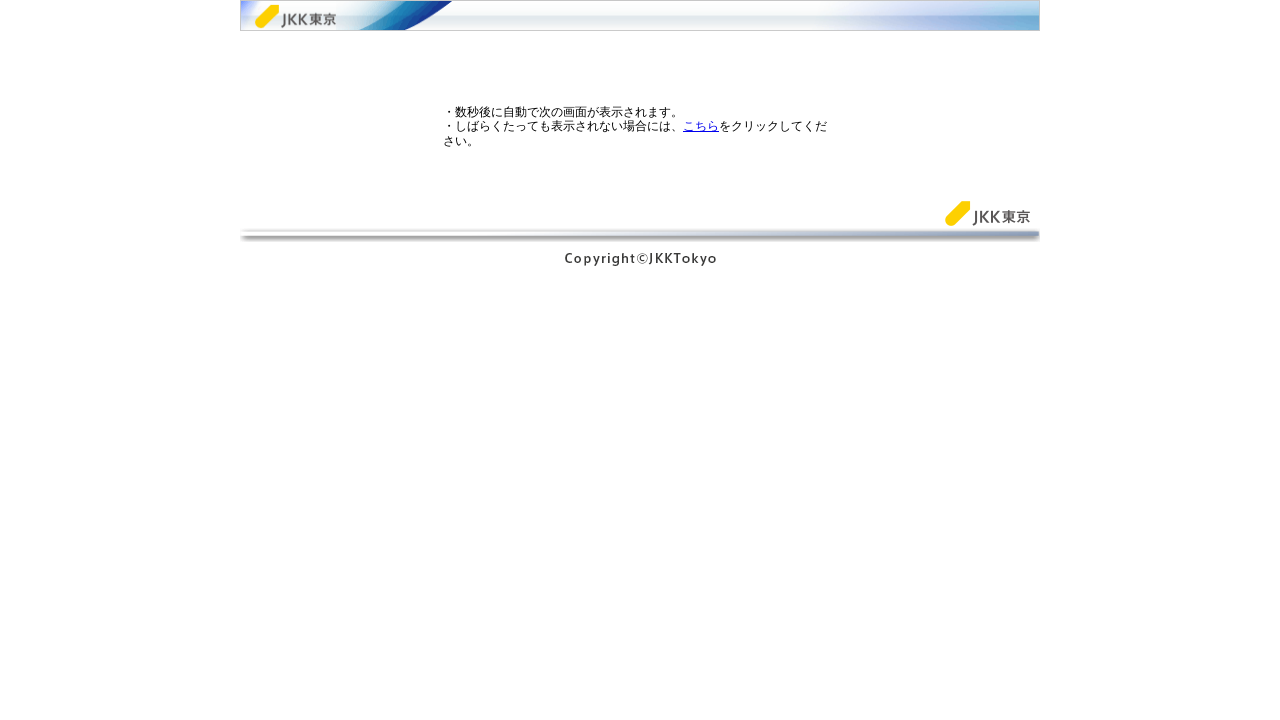

Clicked 'こちら' link and navigated to relay page (round 2)
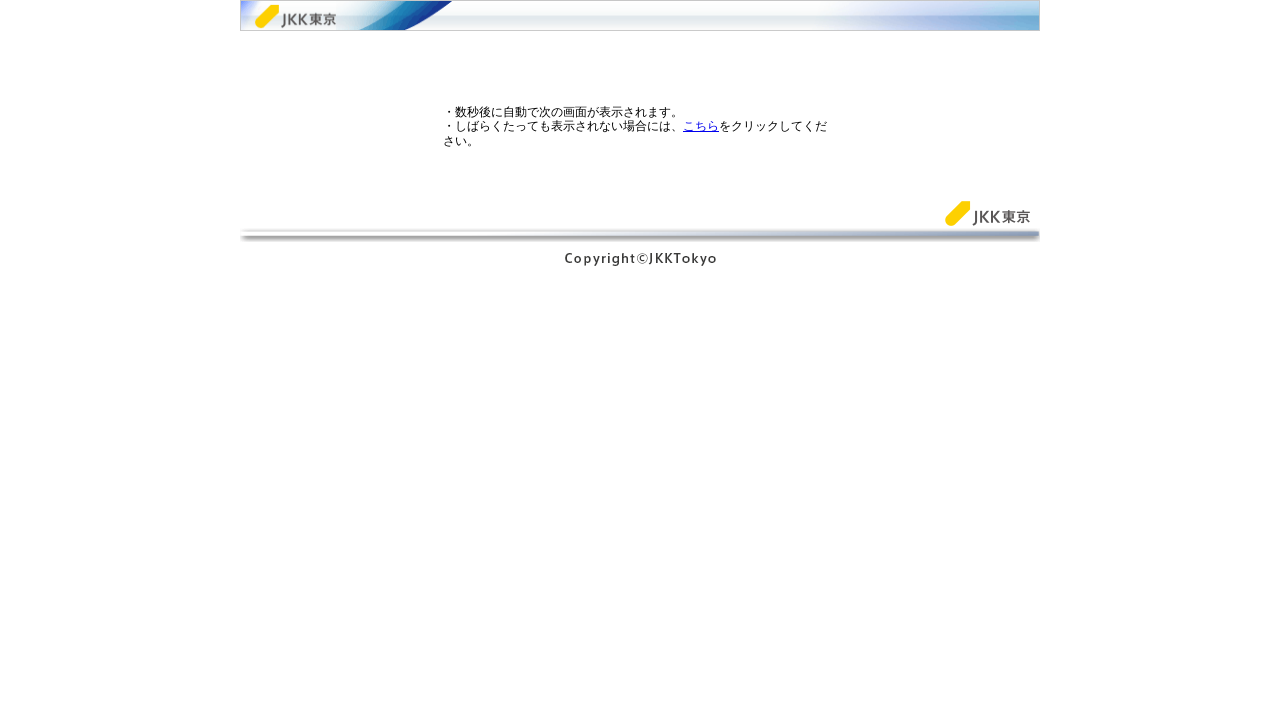

Waited 700ms for page to stabilize after relay navigation
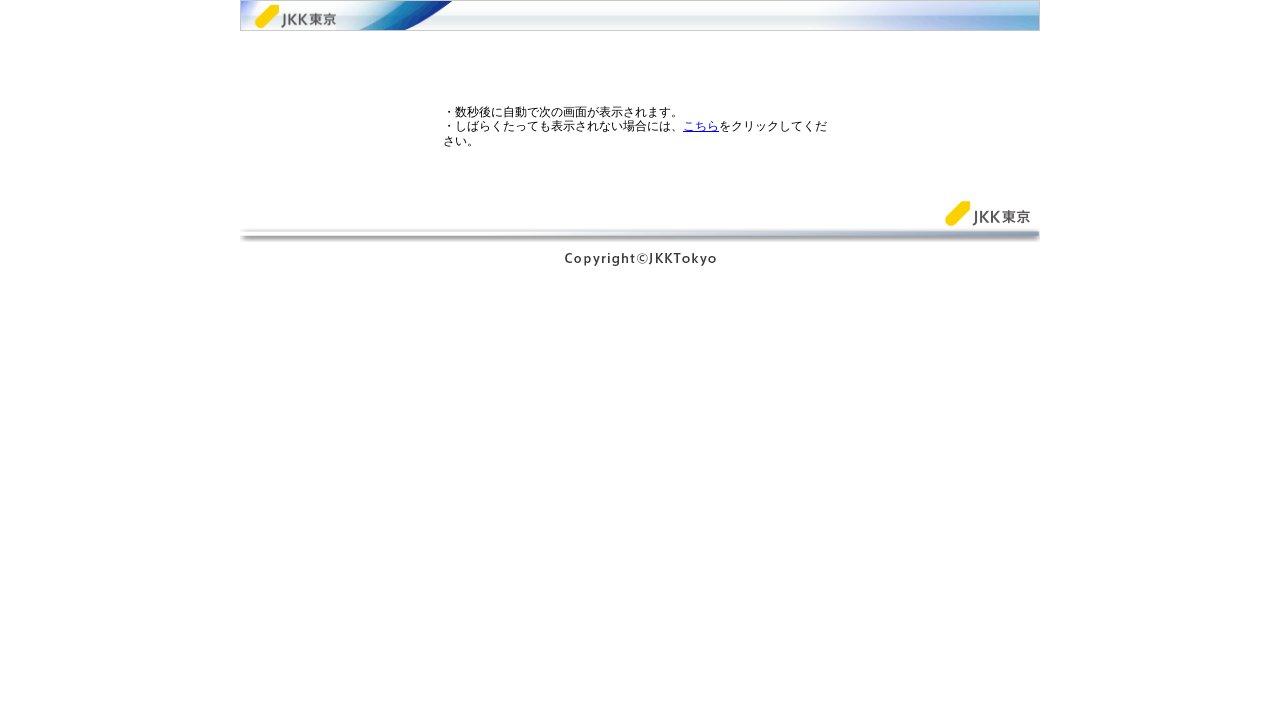

Clicked 'こちら' link and navigated to relay page (round 3)
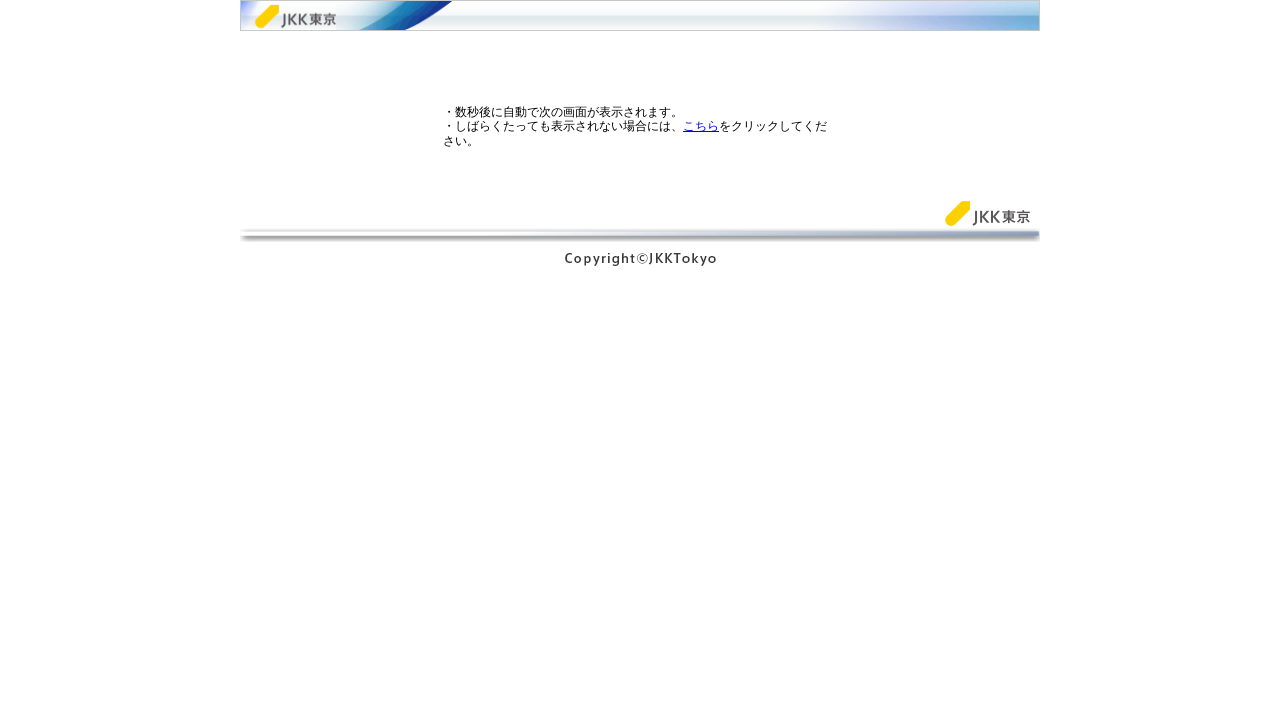

Waited 700ms for page to stabilize after relay navigation
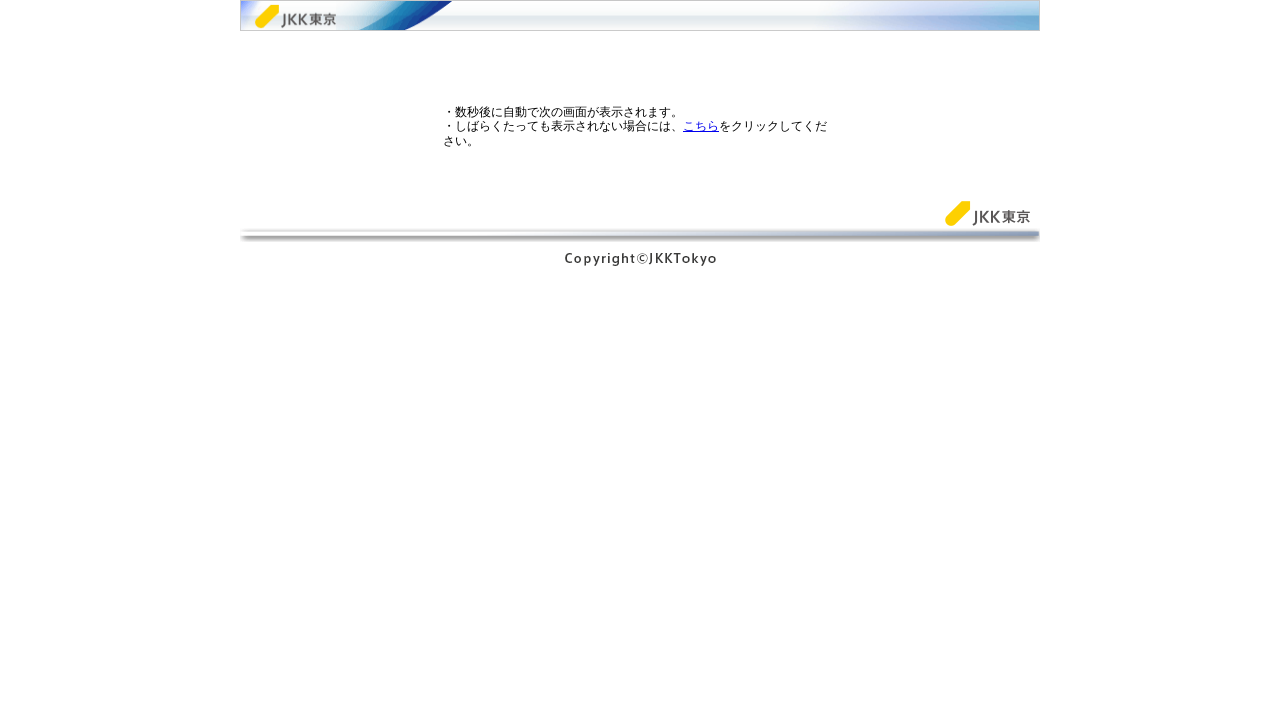

Clicked 'こちら' link and navigated to relay page (round 4)
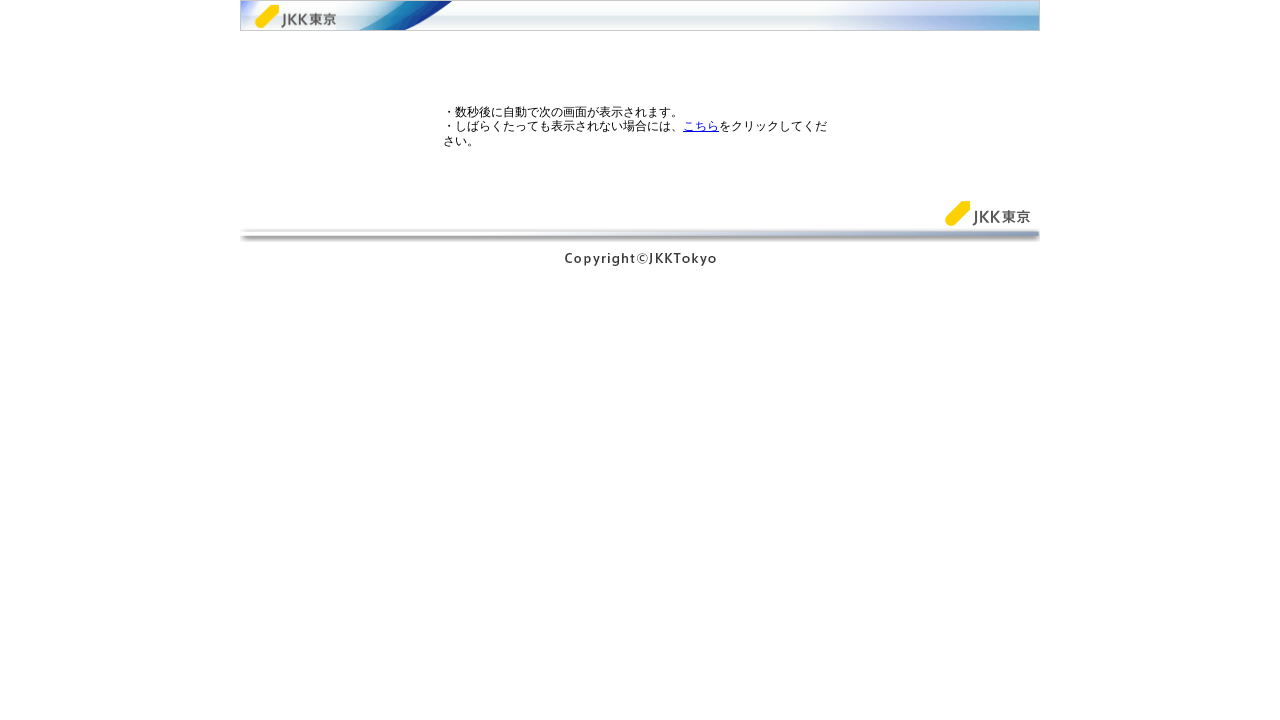

Waited 700ms for page to stabilize after relay navigation
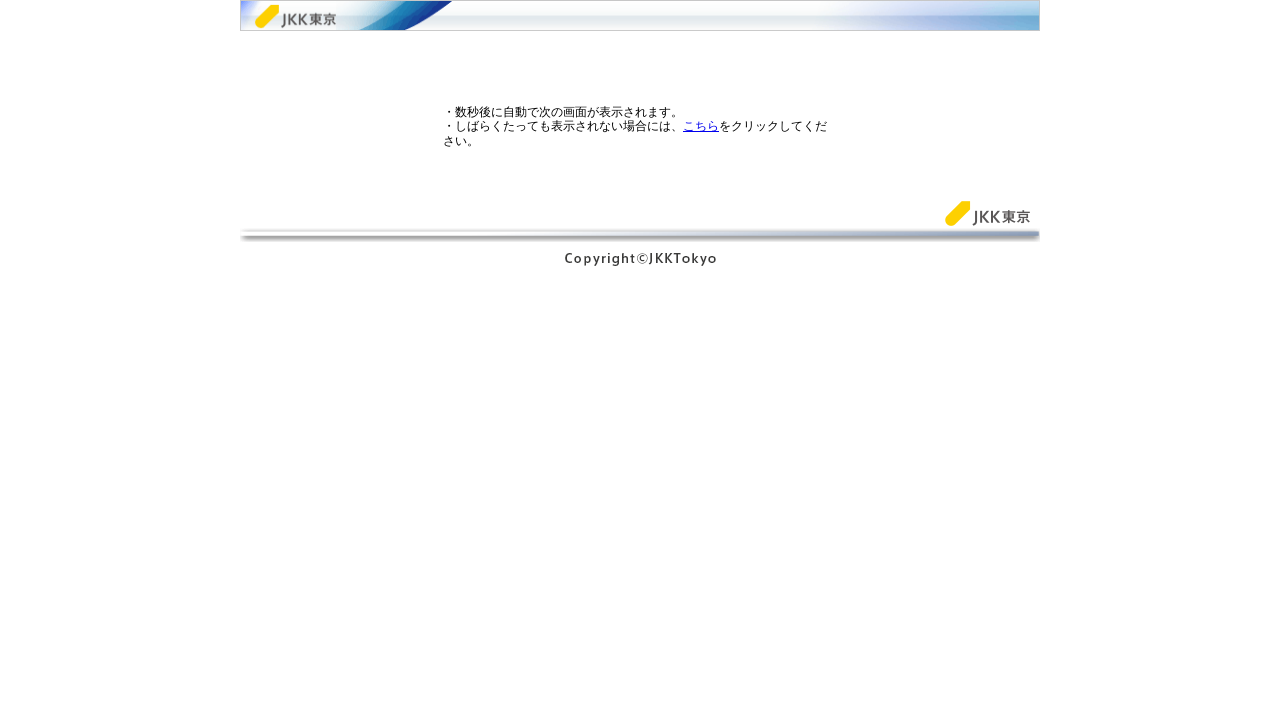

Clicked 'こちら' link and navigated to relay page (round 5)
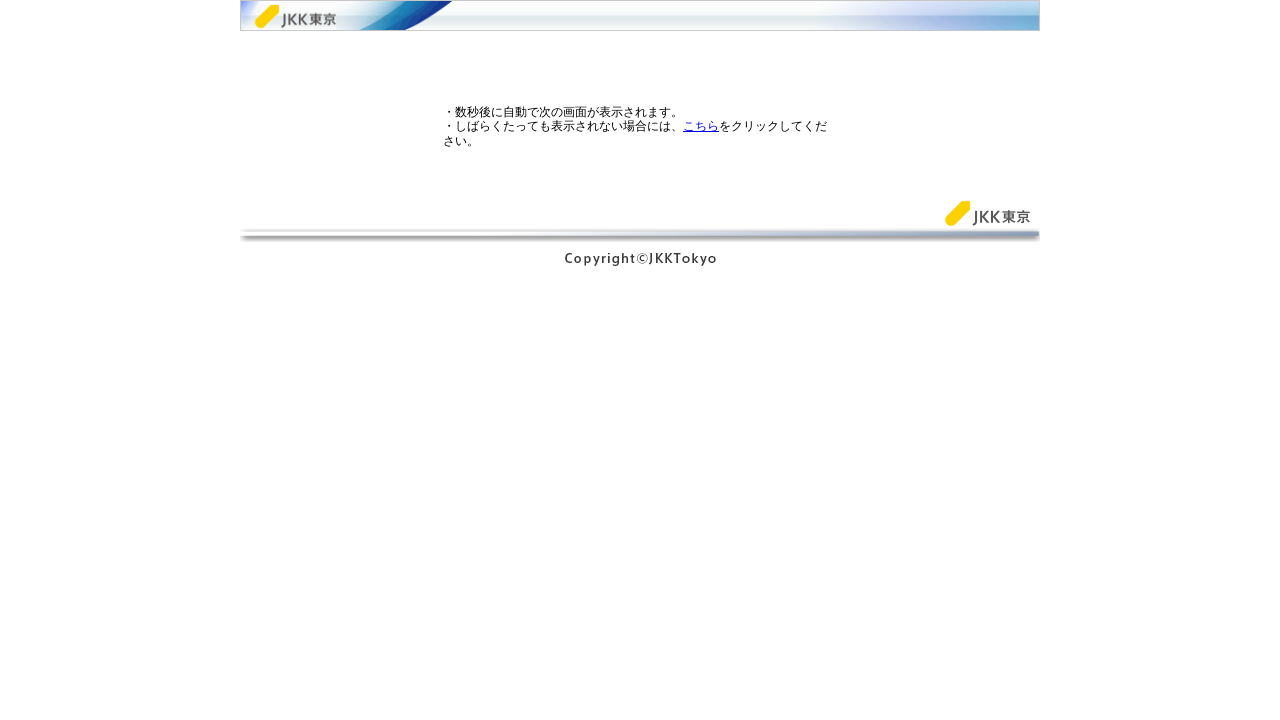

Waited 700ms for page to stabilize after relay navigation
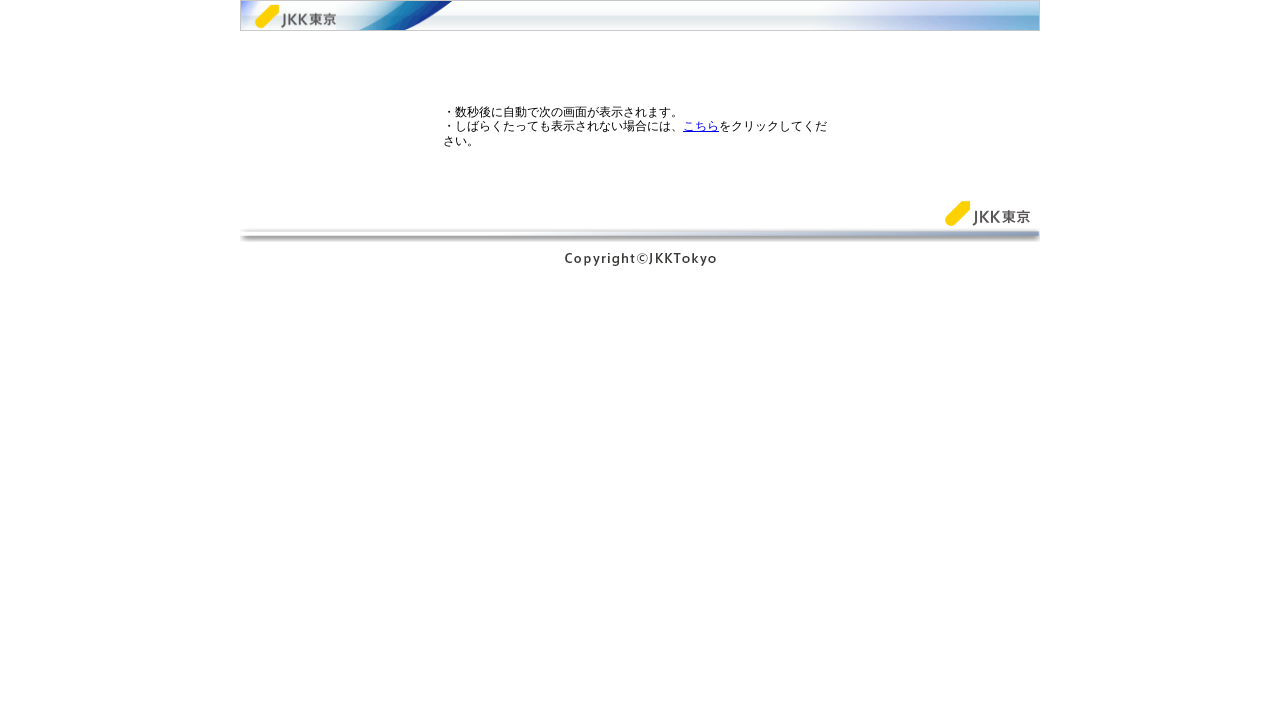

Recovered from apology page after relay page handling
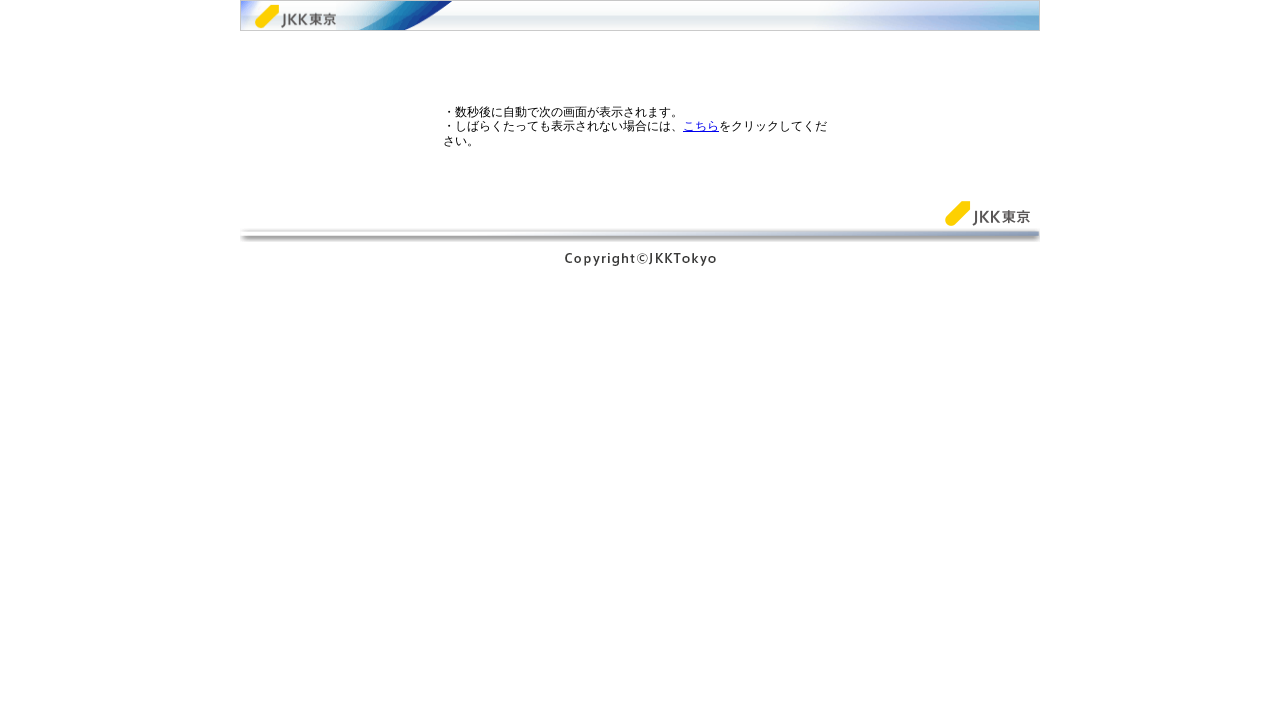

Fallback: navigated directly to property listing page from StartInit
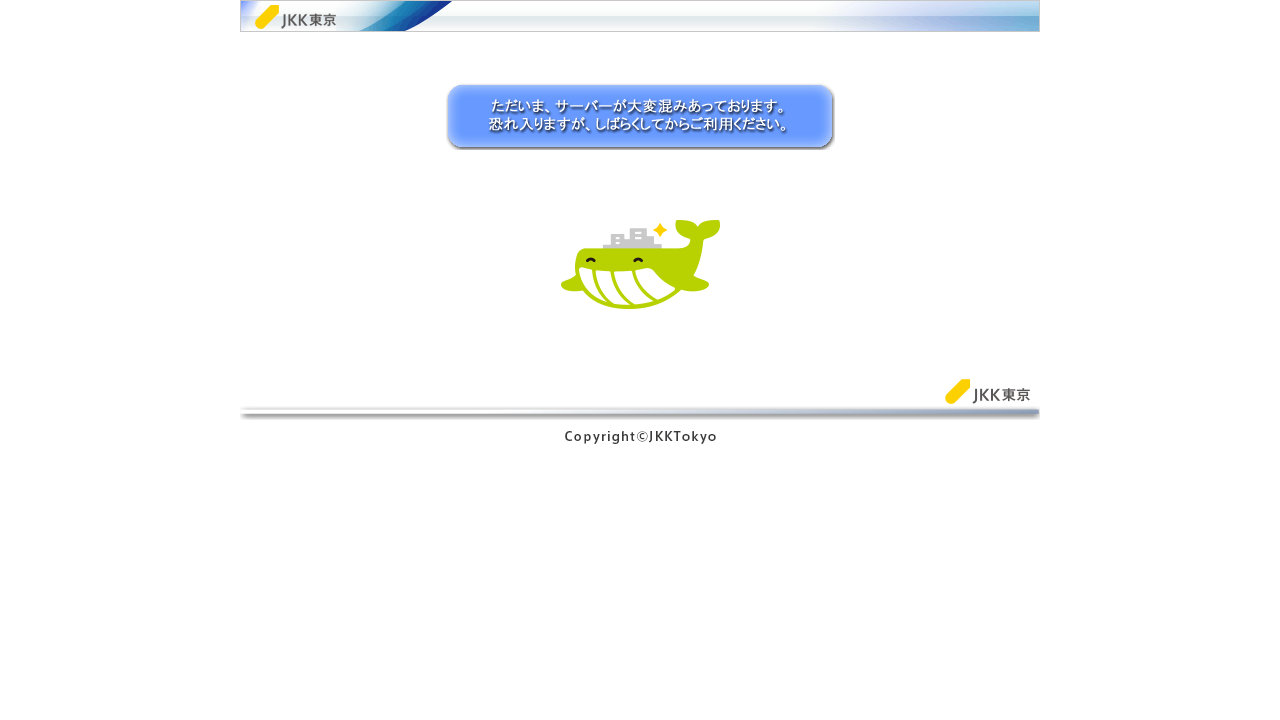

Final page load state reached domcontentloaded
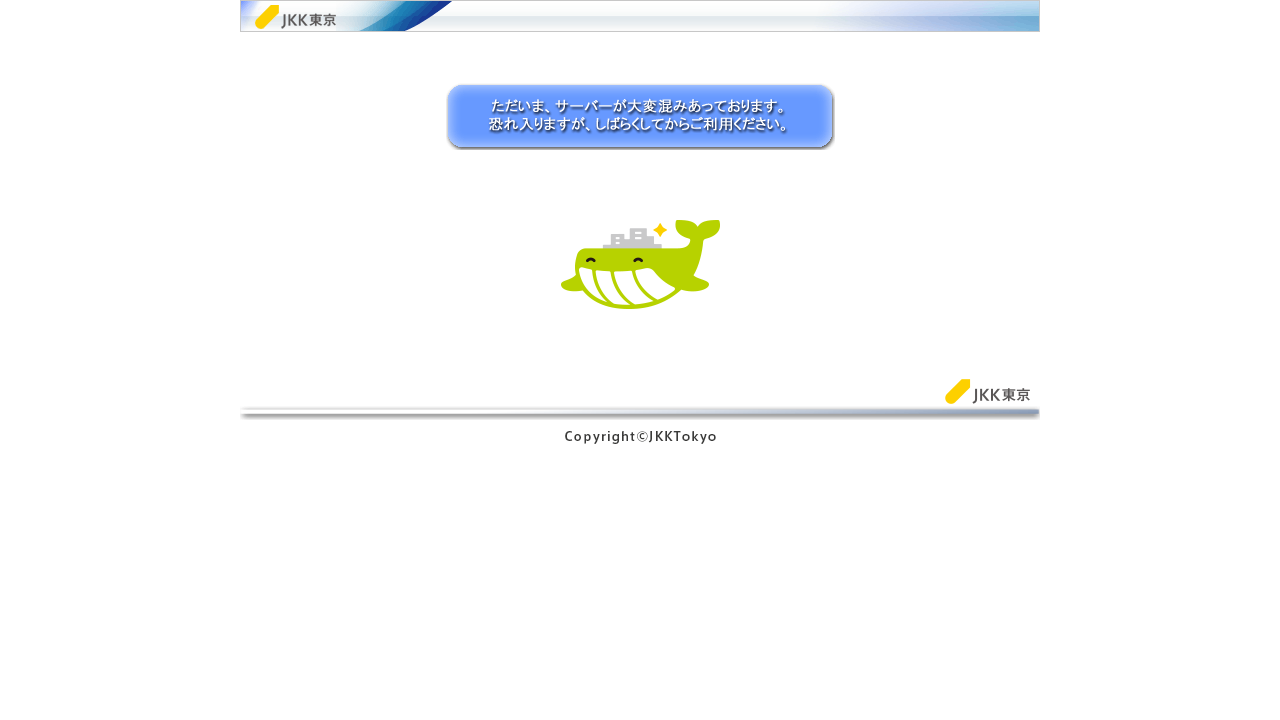

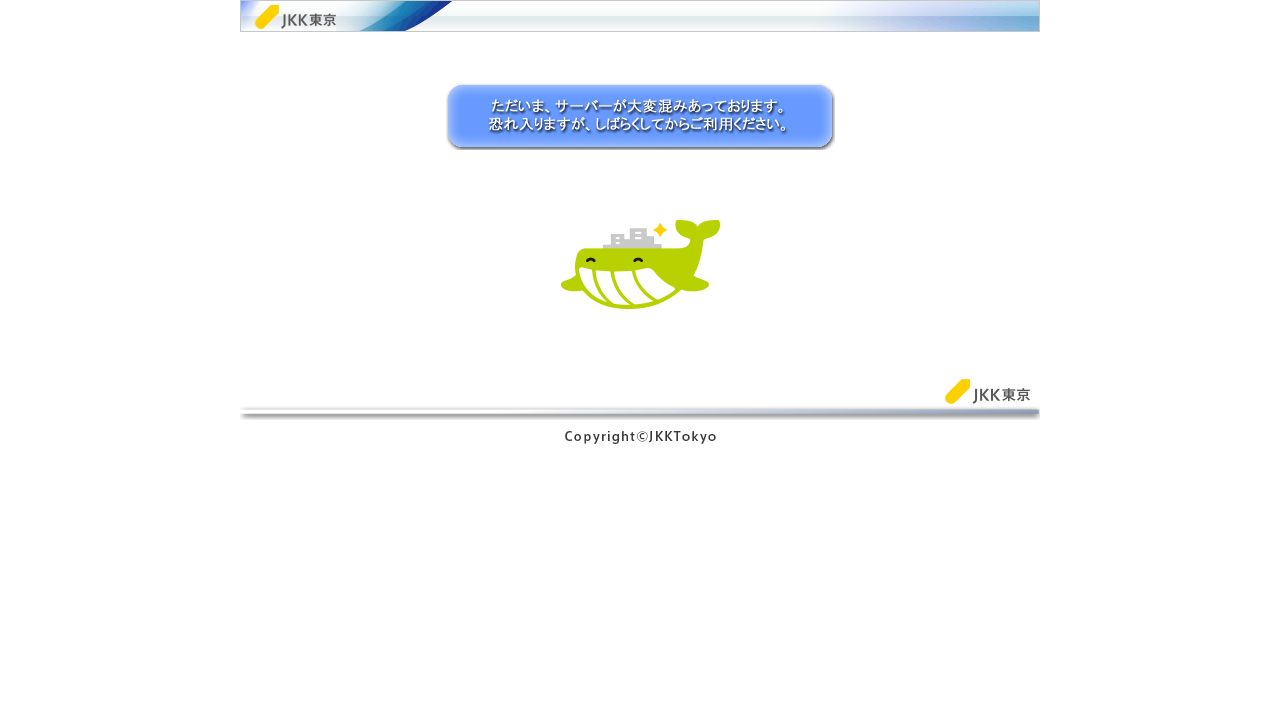